Tests drag and drop functionality by dragging a draggable element and dropping it onto a droppable target, then verifying the text changes to "Dropped!"

Starting URL: https://demoqa.com/droppable/

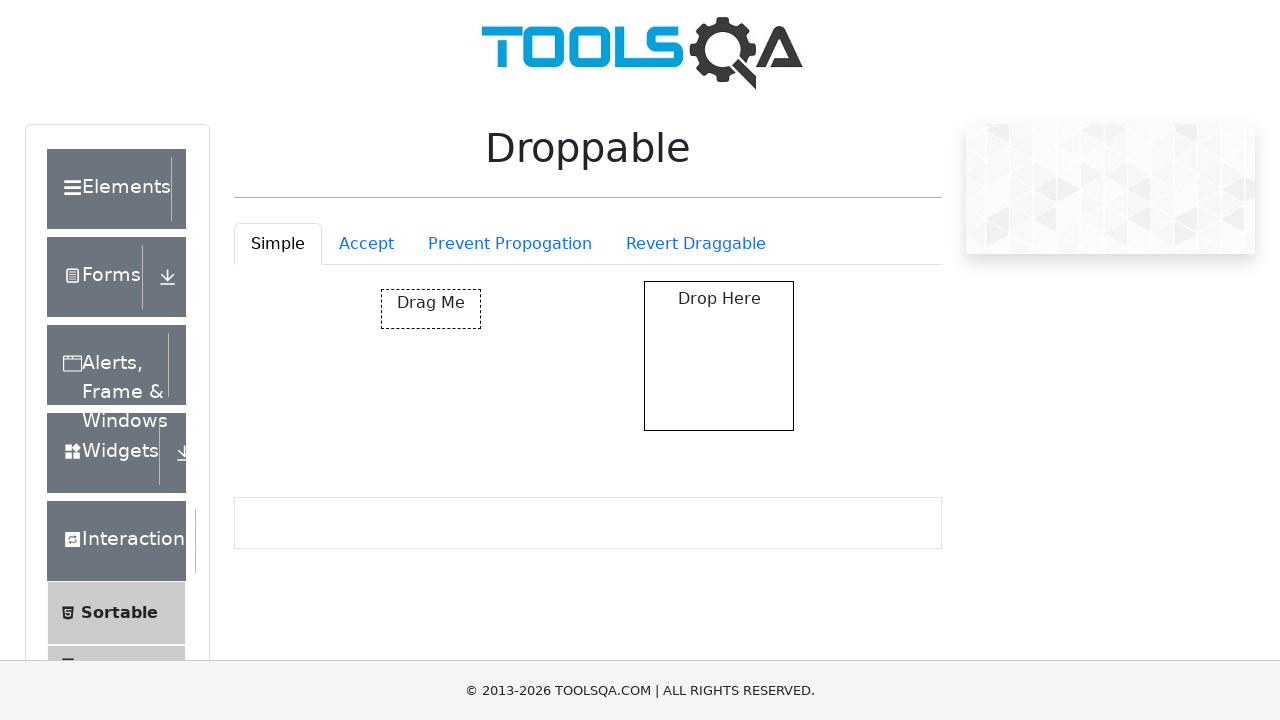

Waited for draggable element to be visible
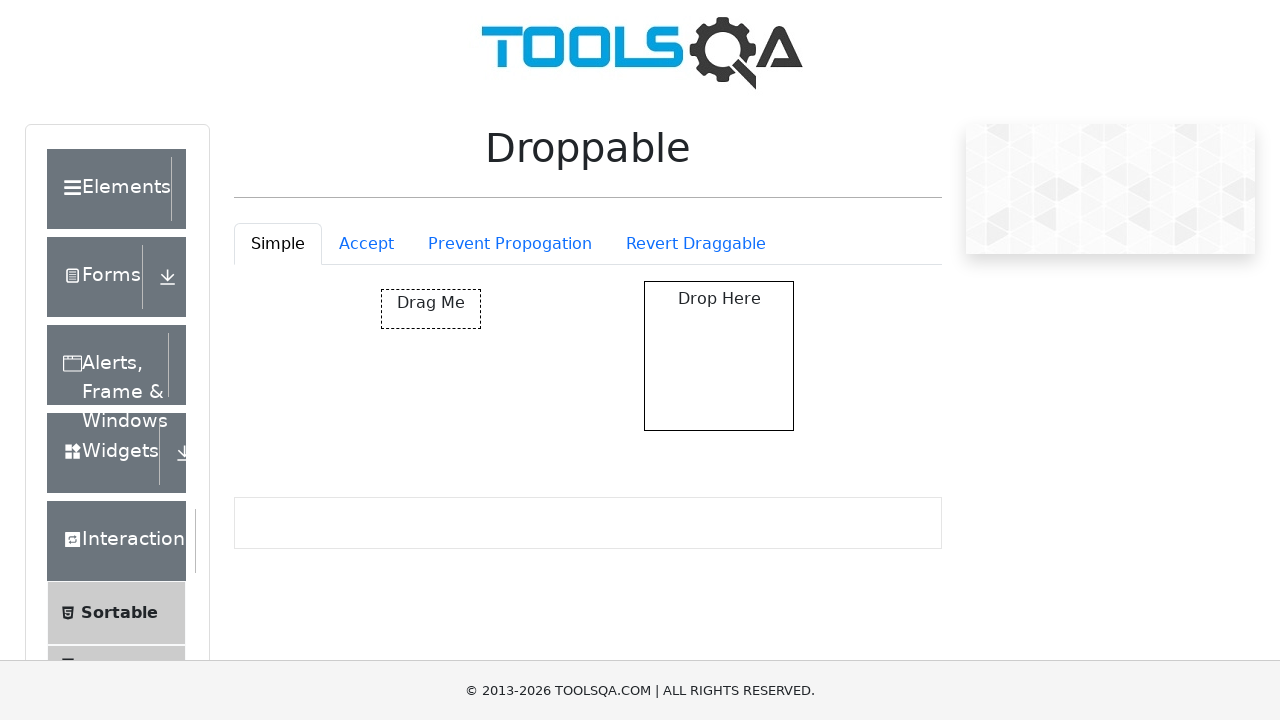

Waited for droppable target to be visible
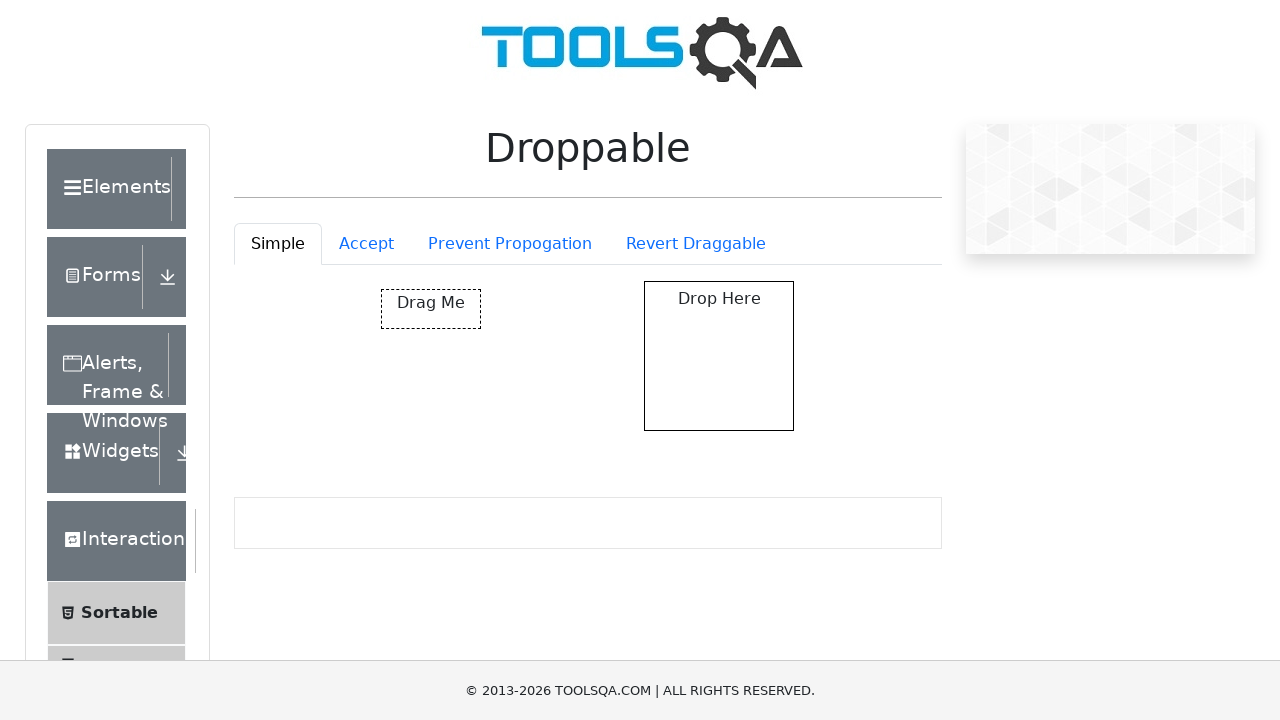

Dragged draggable element and dropped it onto droppable target at (719, 356)
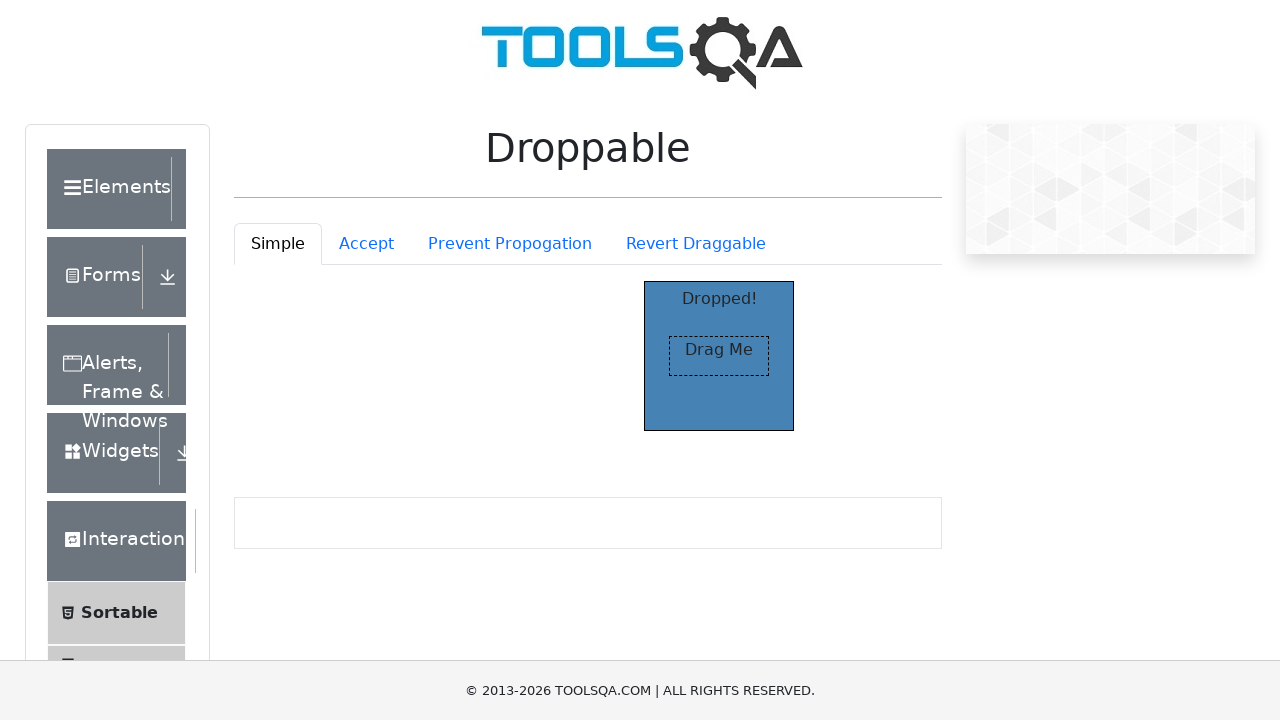

Verified that droppable element text changed to 'Dropped!' confirming successful drop
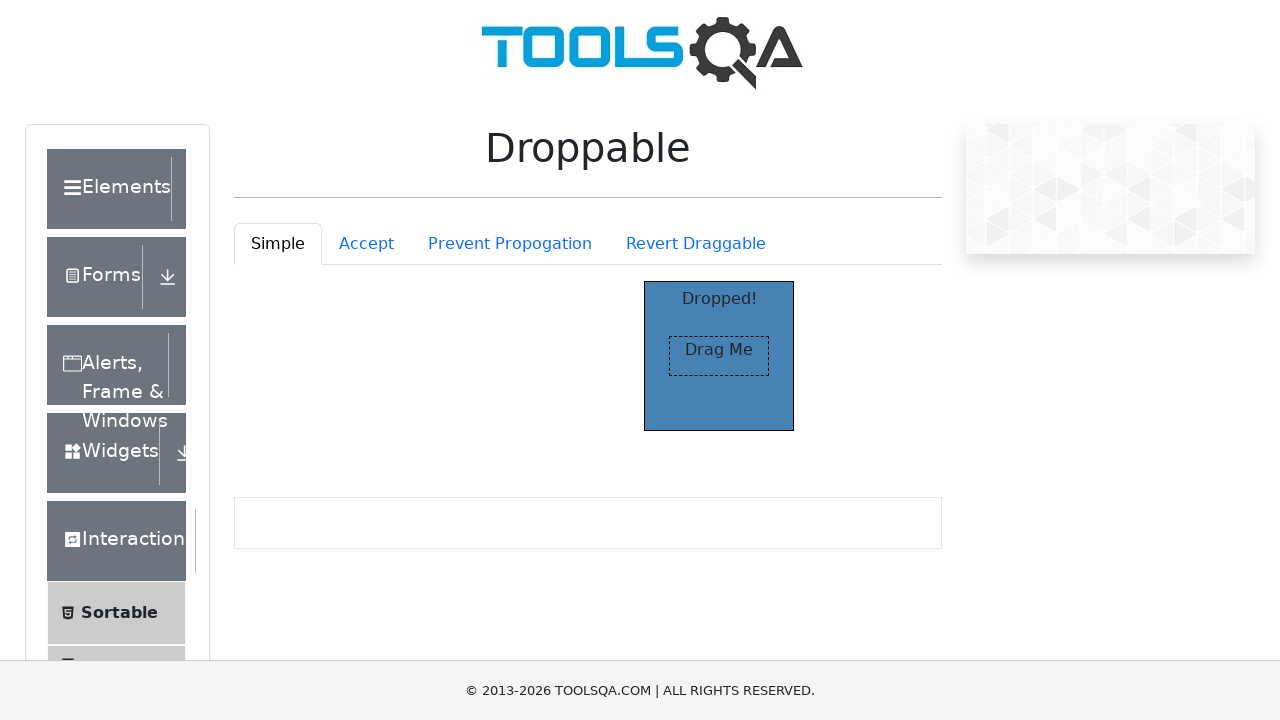

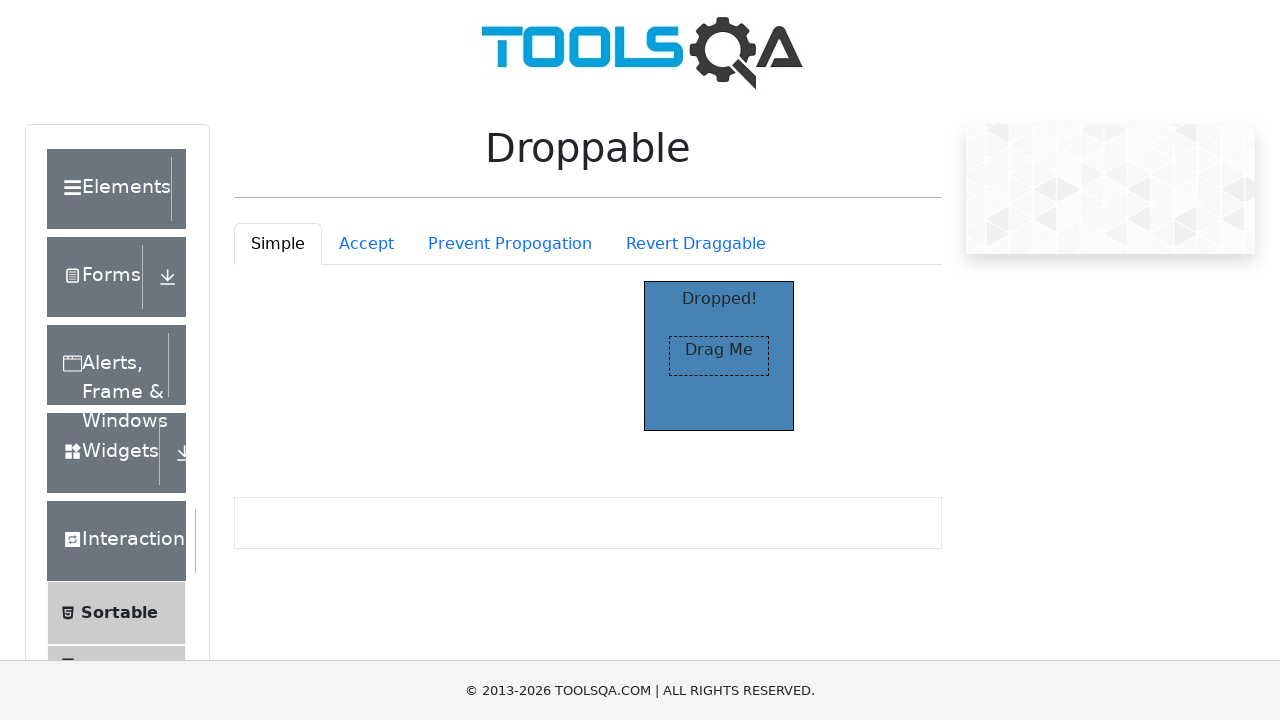